Tests a grocery shopping practice site by searching for products containing 'ca', verifying 4 products are visible, adding items to cart including one specific product and Cashews

Starting URL: https://rahulshettyacademy.com/seleniumPractise/#/

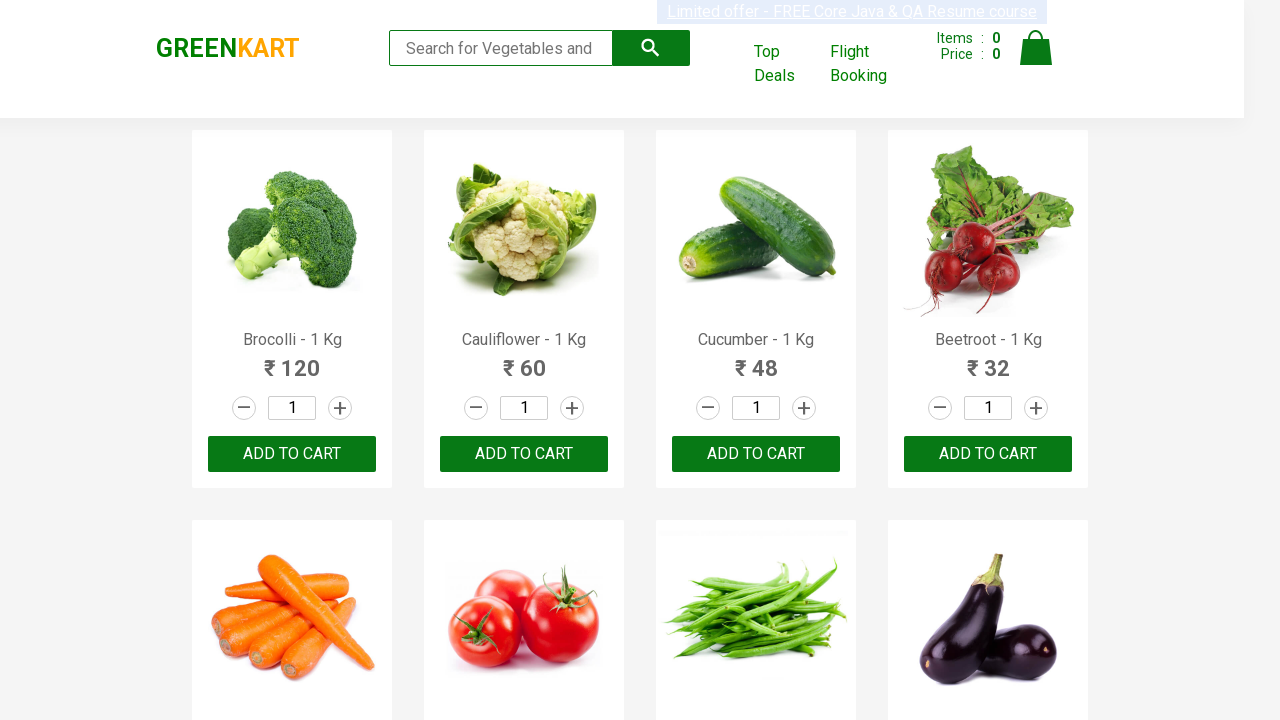

Typed 'ca' in the search box on .search-keyword
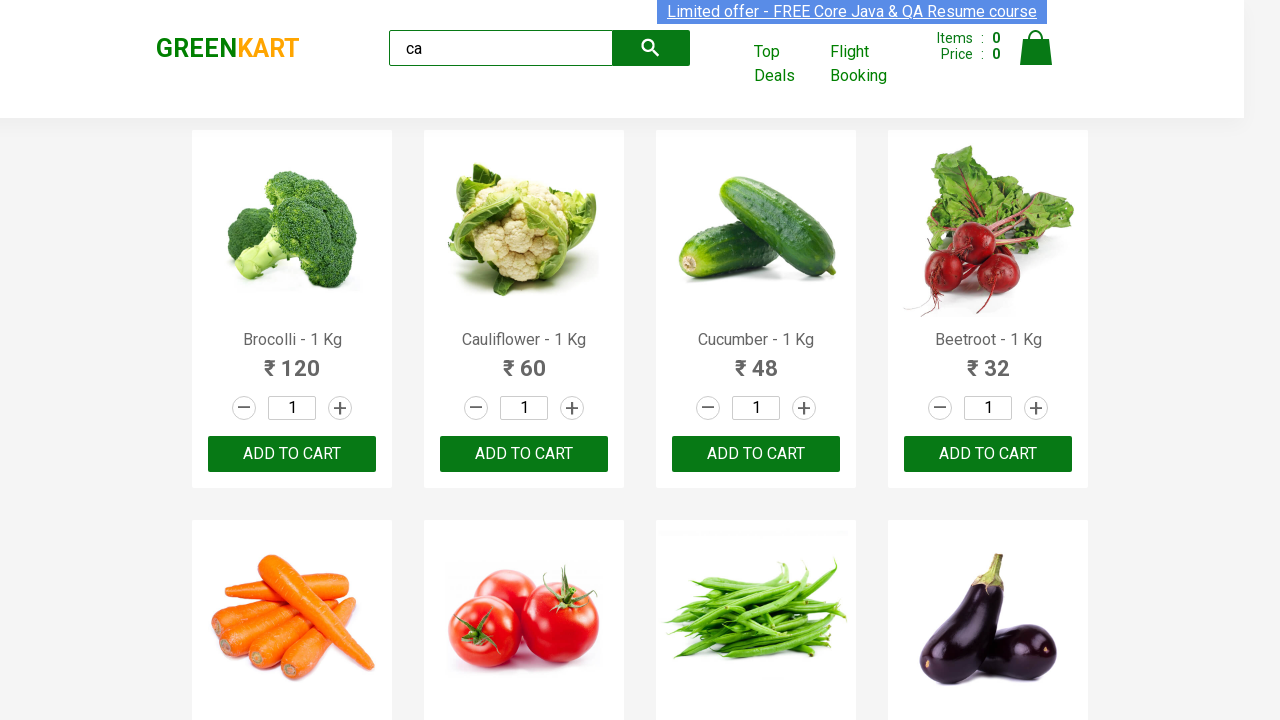

Waited 2 seconds for search results to load
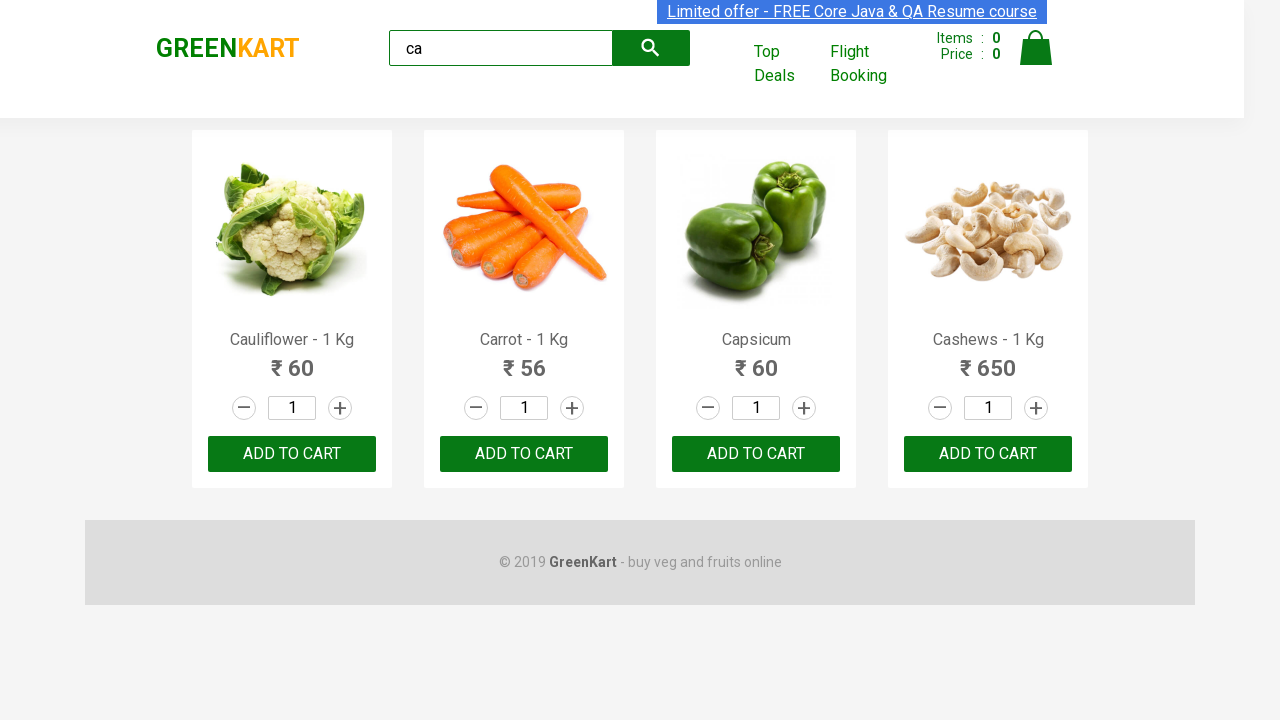

Verified that 4 products are visible
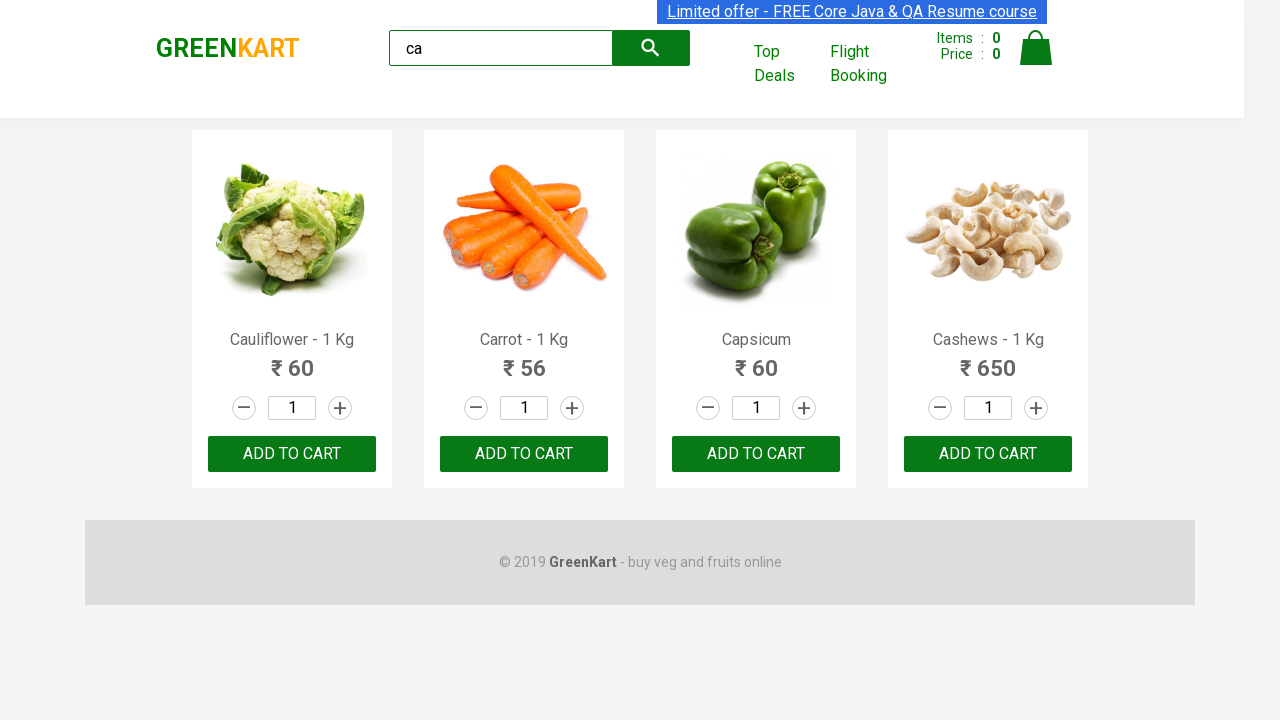

Clicked ADD TO CART on the second product at (524, 454) on .products .product >> nth=1 >> text=ADD TO CART
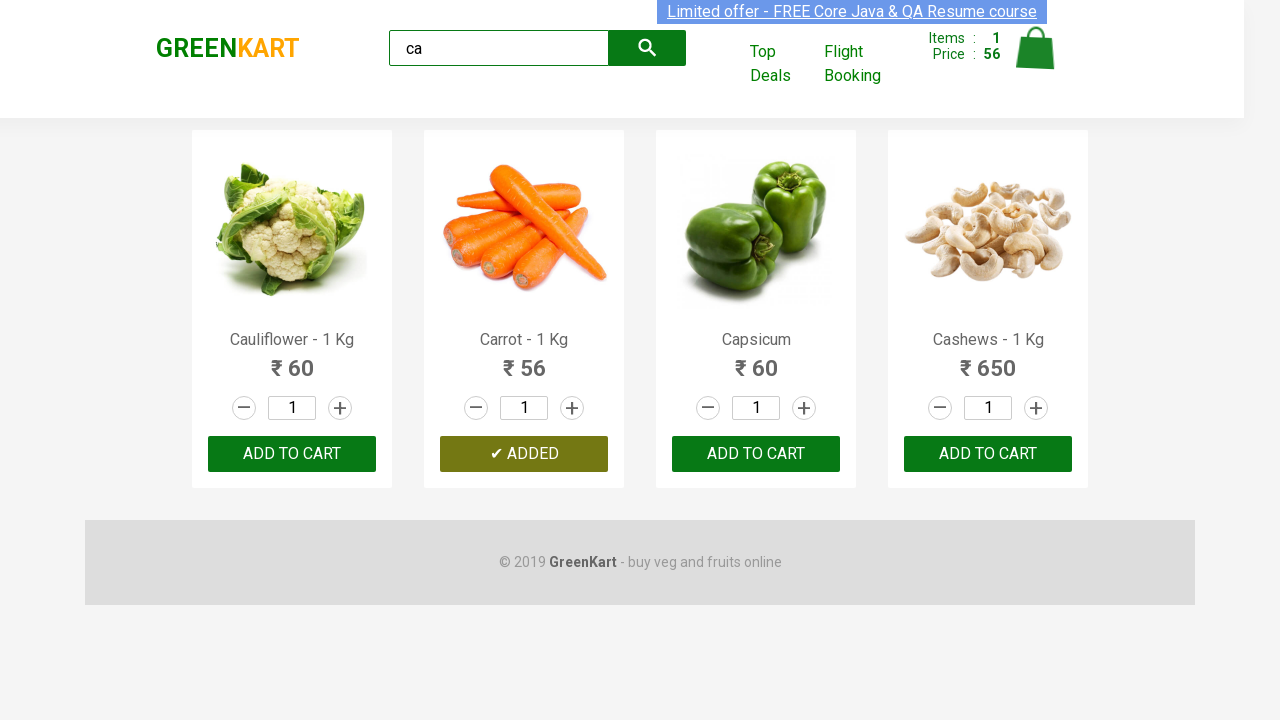

Clicked ADD TO CART for Cashews product at (988, 454) on .products .product >> nth=3 >> button
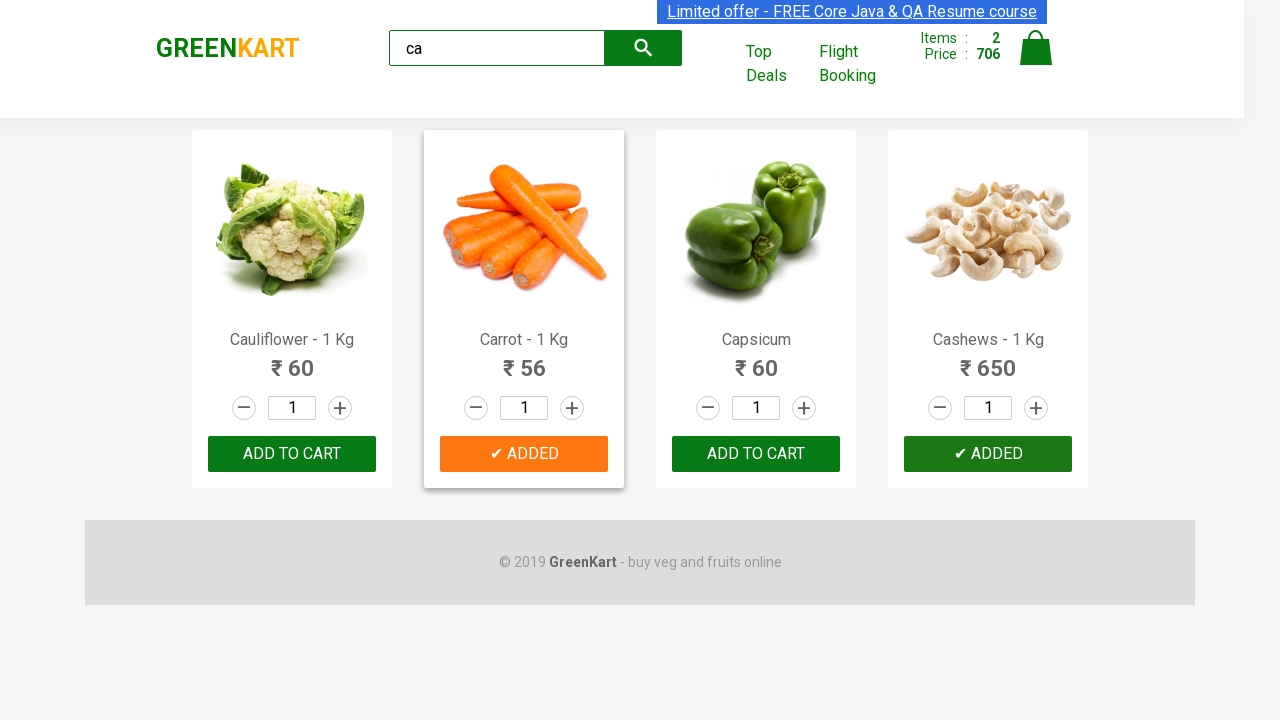

Retrieved brand text: GREENKART
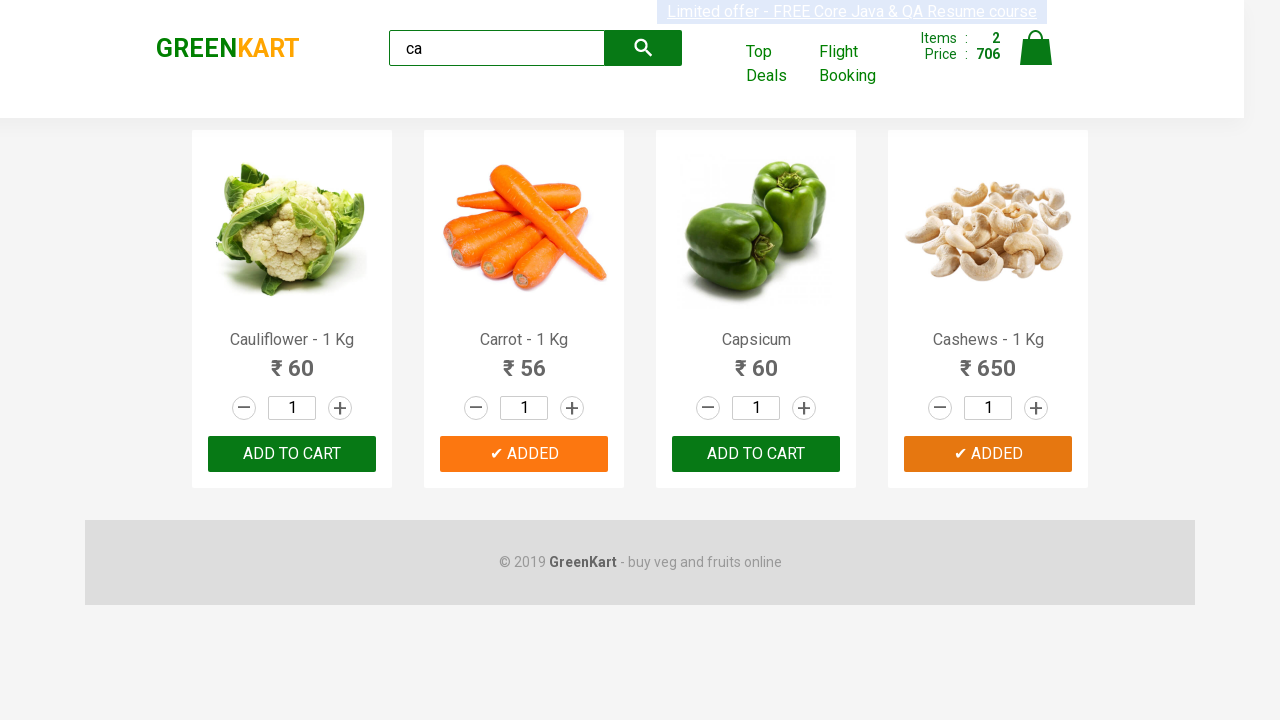

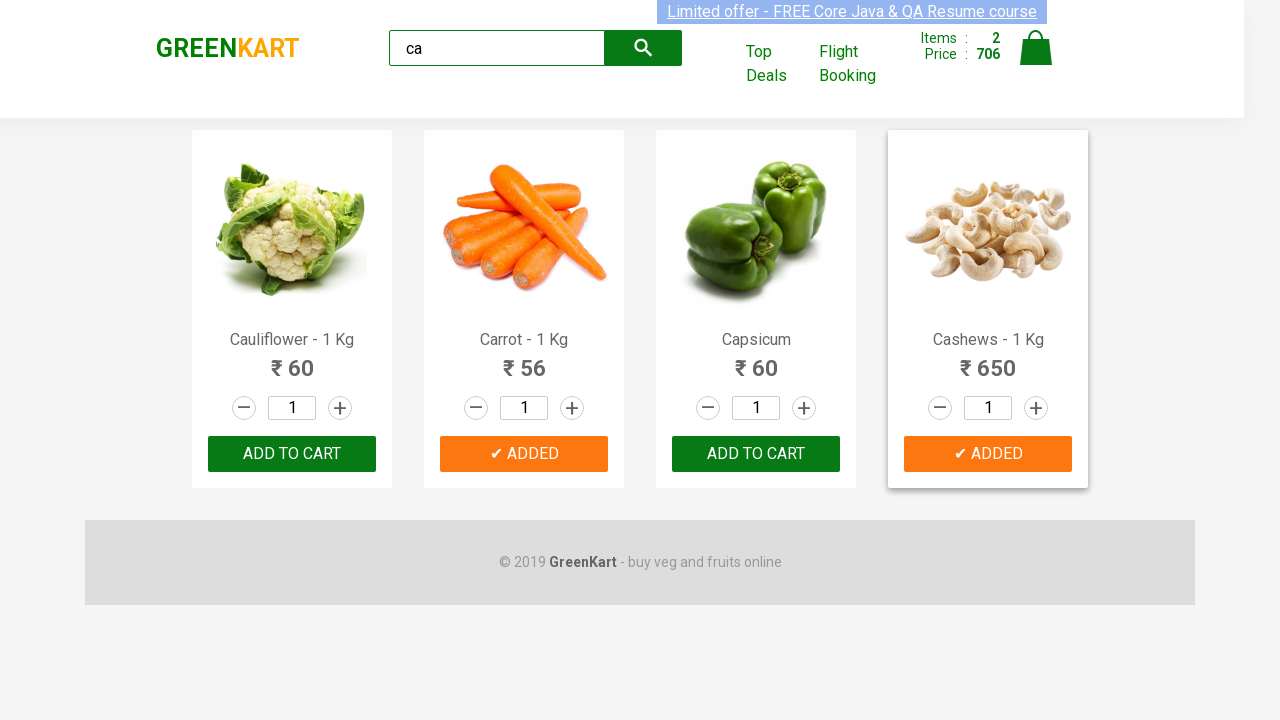